Fills out a form with name, email, and addresses, scrolls down to submit button, and submits the form

Starting URL: https://demoqa.com/text-box

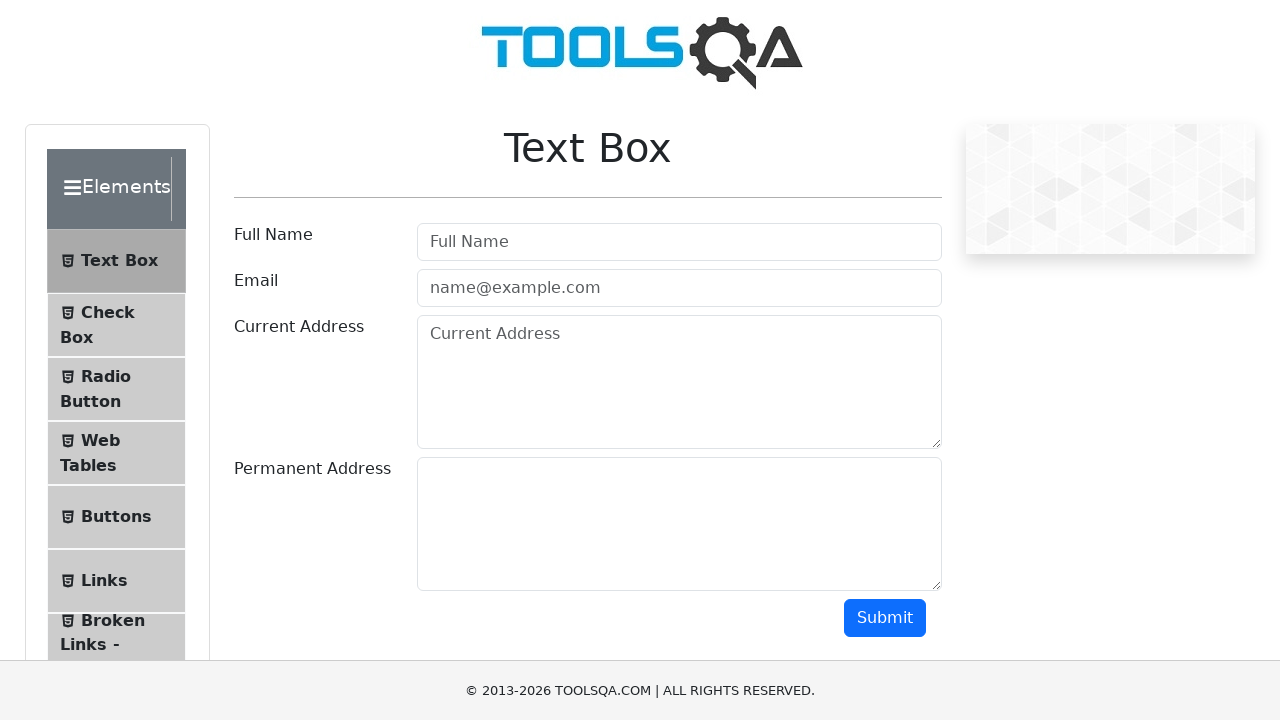

Filled in user name field with 'Guidersoft' on #userName
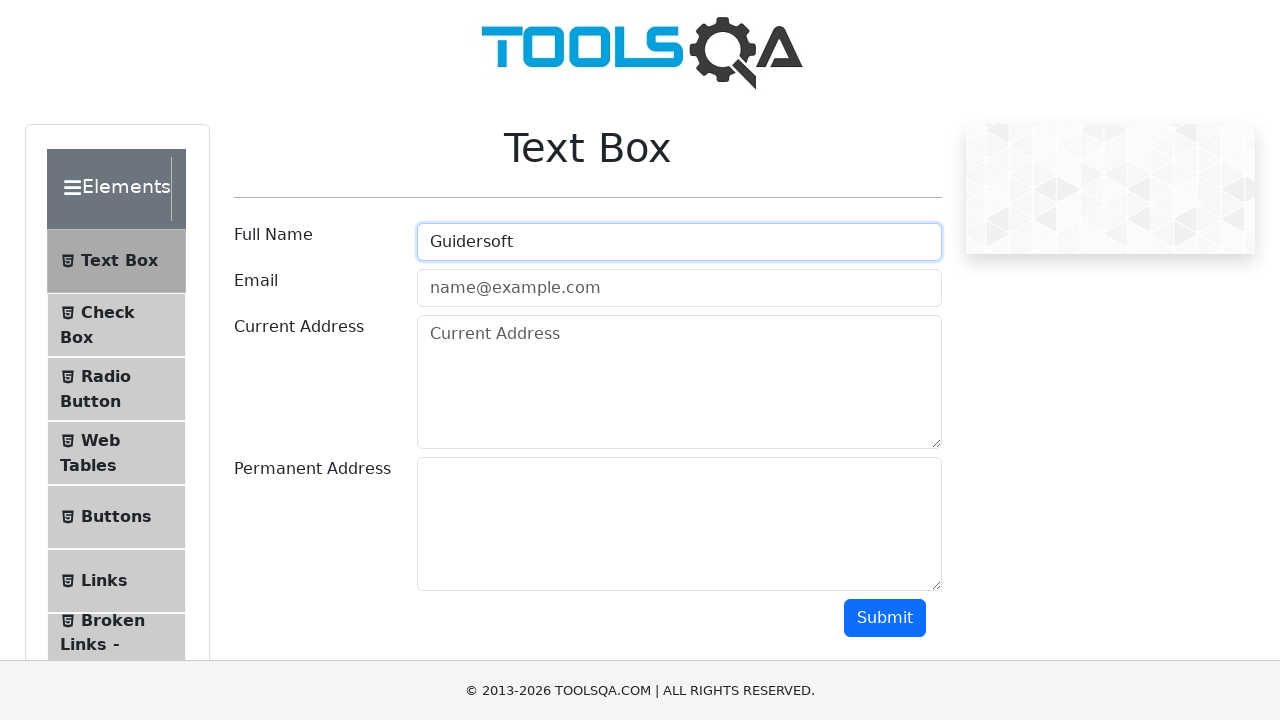

Filled in email field with 'gs@gs.com' on #userEmail
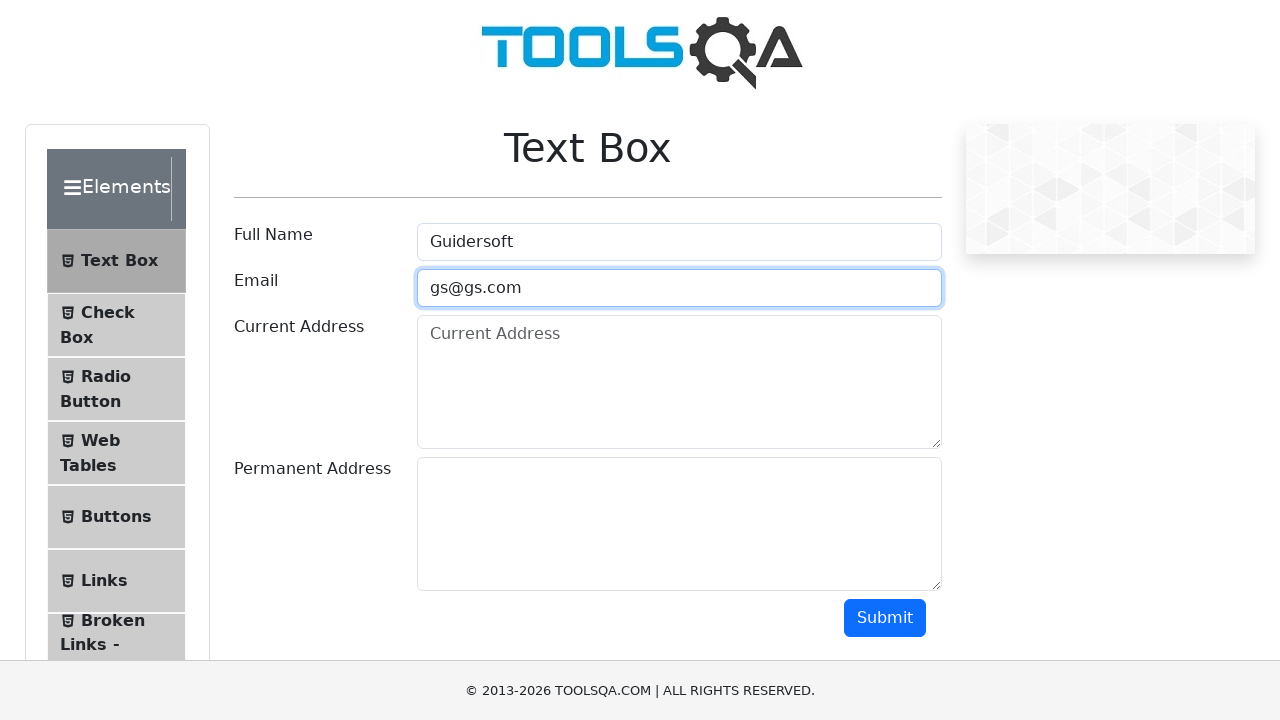

Filled in current address field with 'current address' on #currentAddress
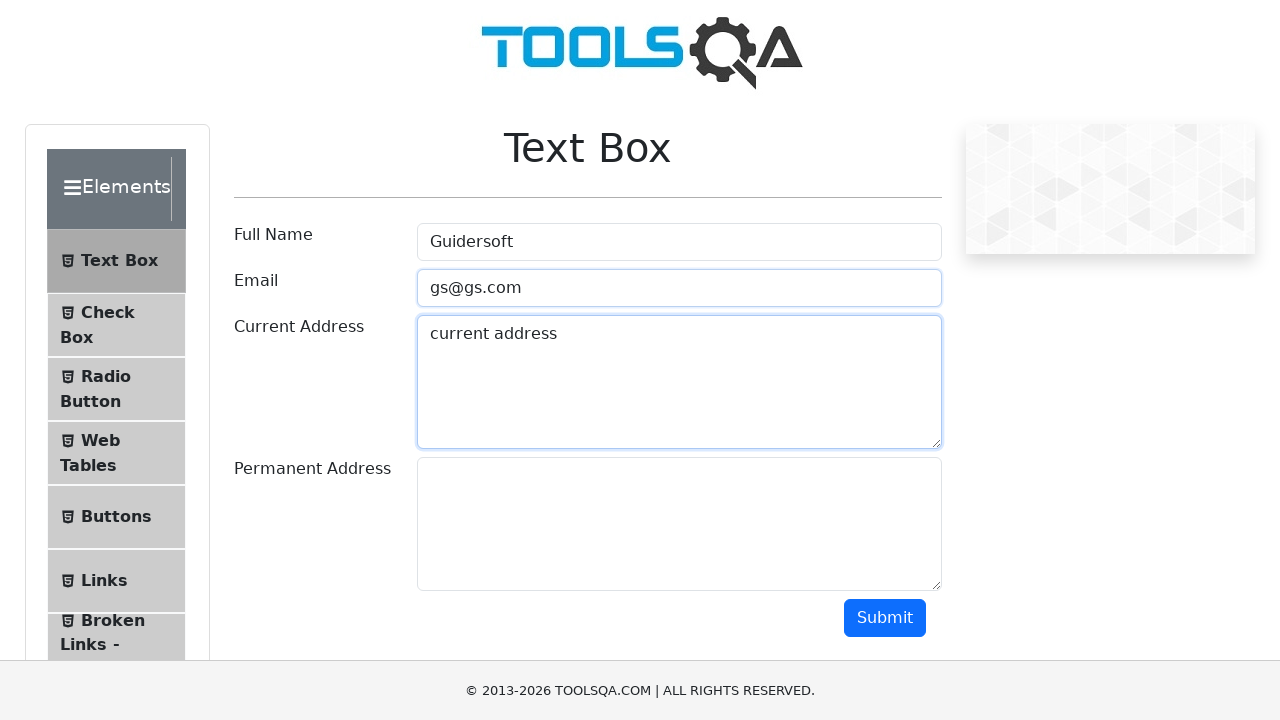

Filled in permanent address field with 'Permanent address' on #permanentAddress
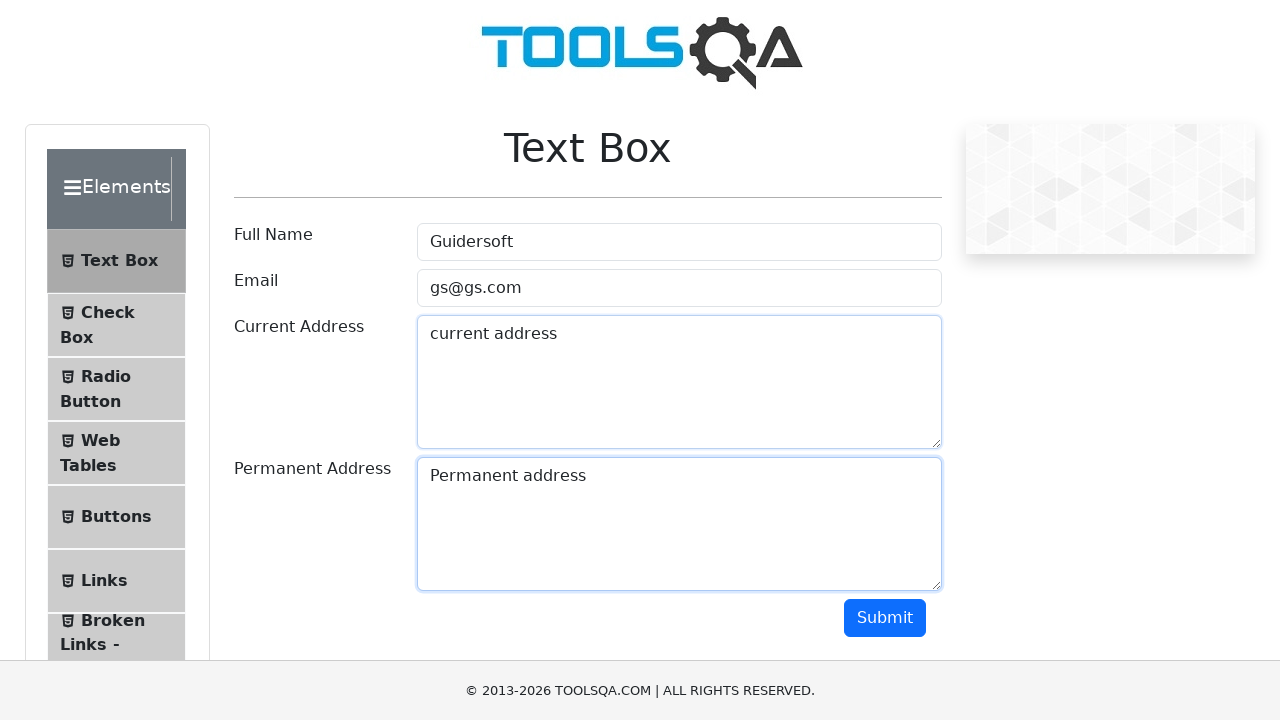

Scrolled down 300 pixels to make submit button visible
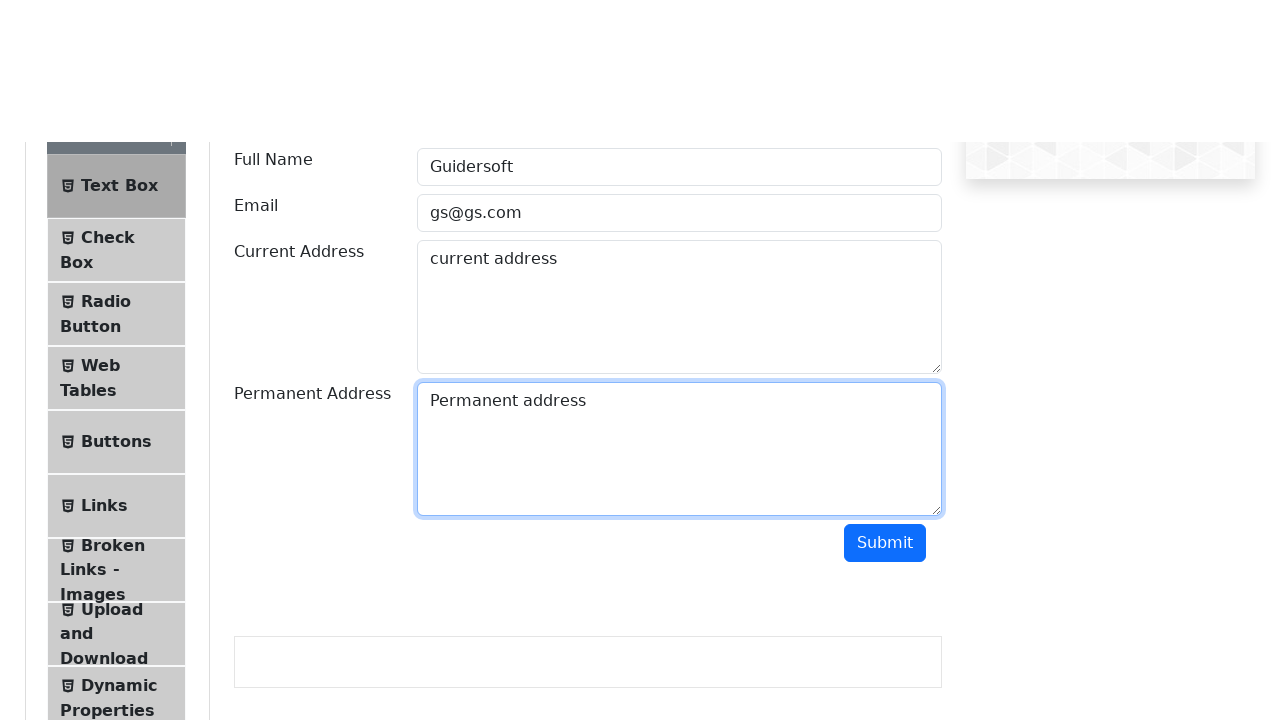

Clicked the submit button to submit the form at (885, 318) on #submit
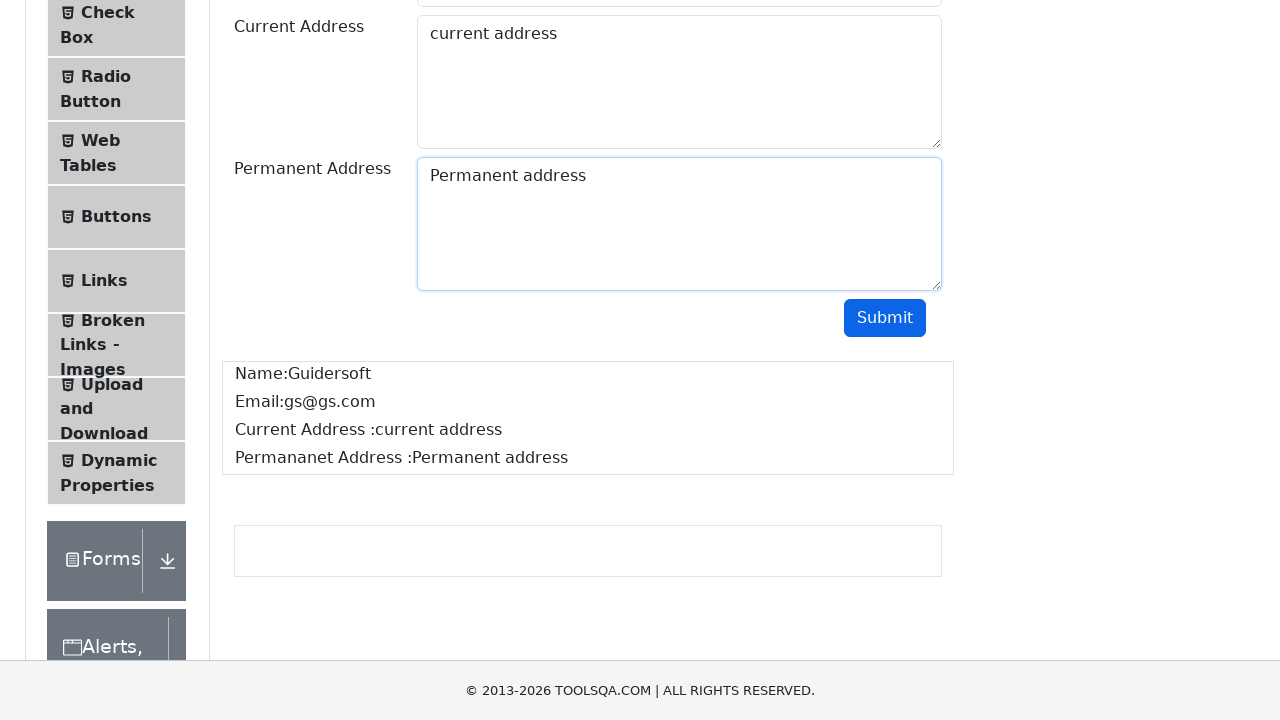

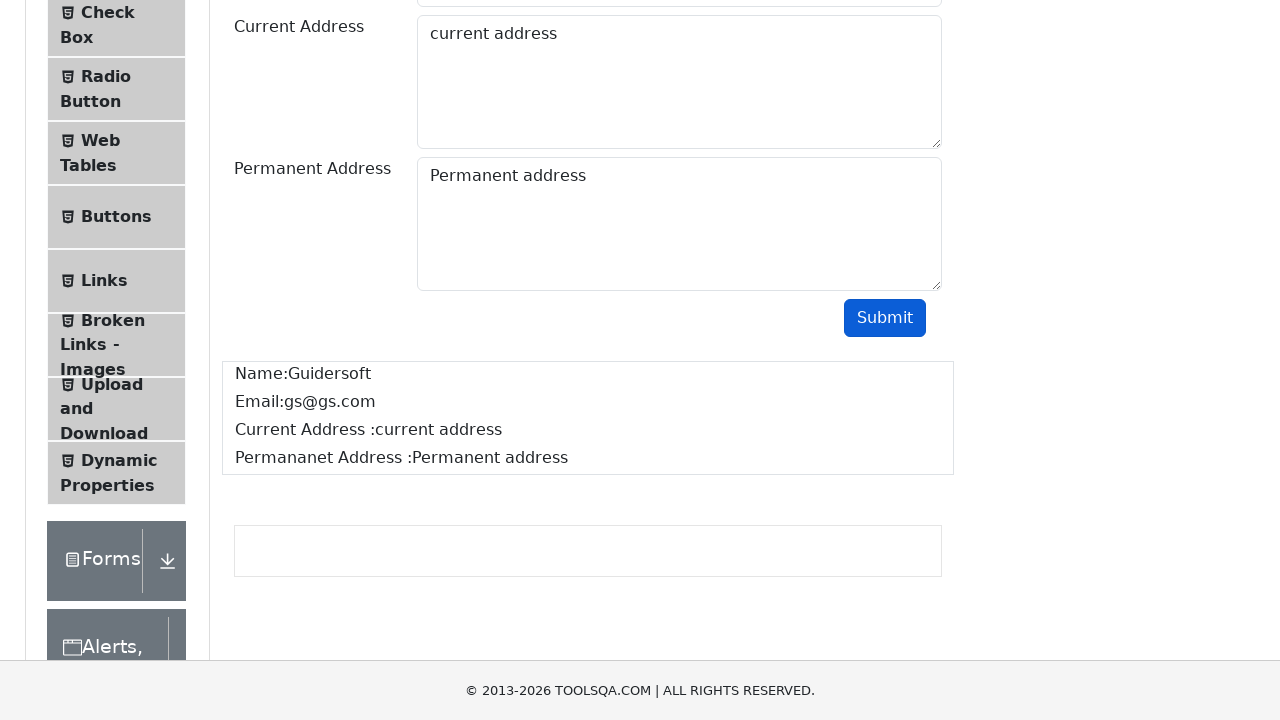